Tests adding a todo item to a sample todo application by entering "Selenium Test" in the input field and pressing Enter, then verifying the item was added.

Starting URL: https://lambdatest.github.io/sample-todo-app/

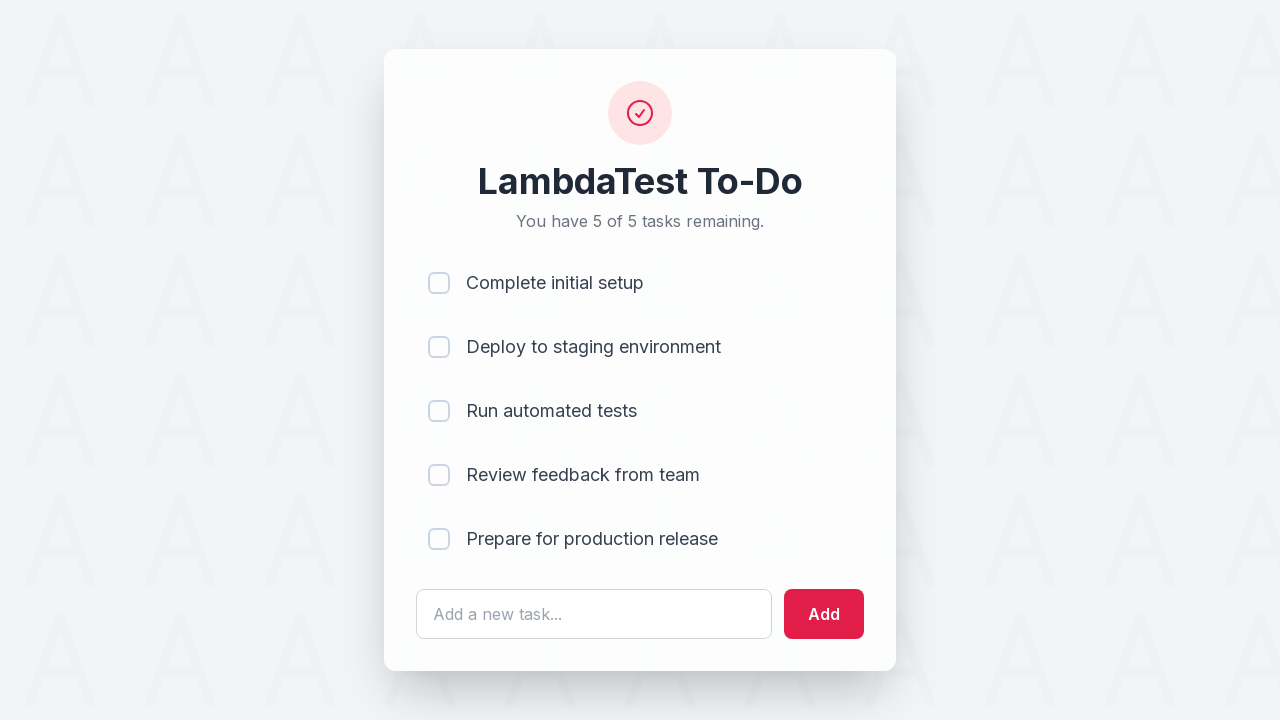

Filled todo input field with 'Selenium Test' on #sampletodotext
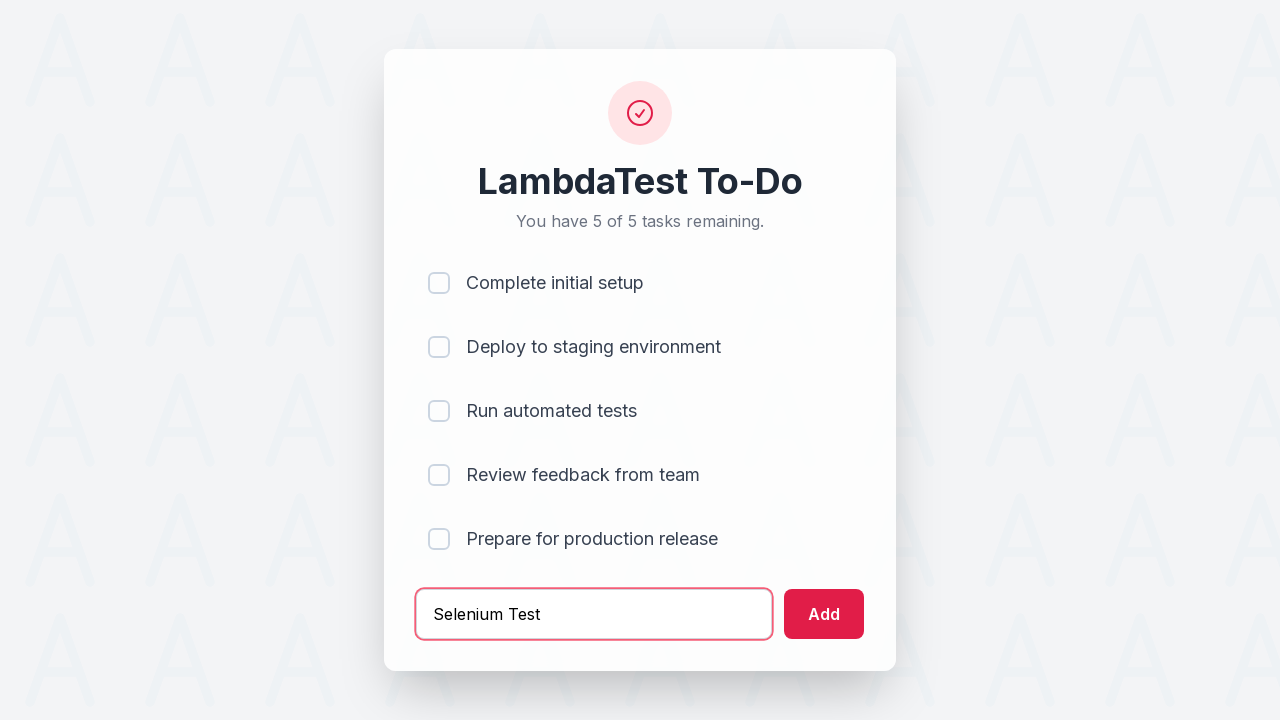

Pressed Enter to add the todo item on #sampletodotext
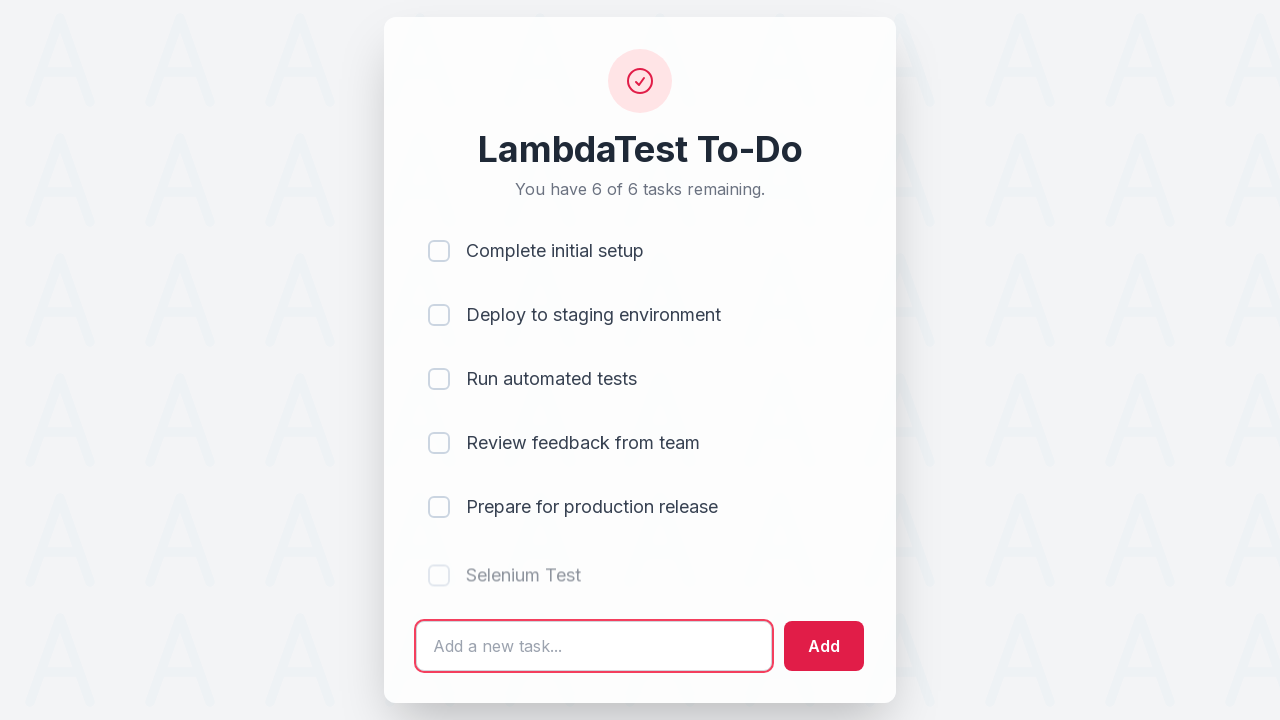

Verified last todo item was added to the list
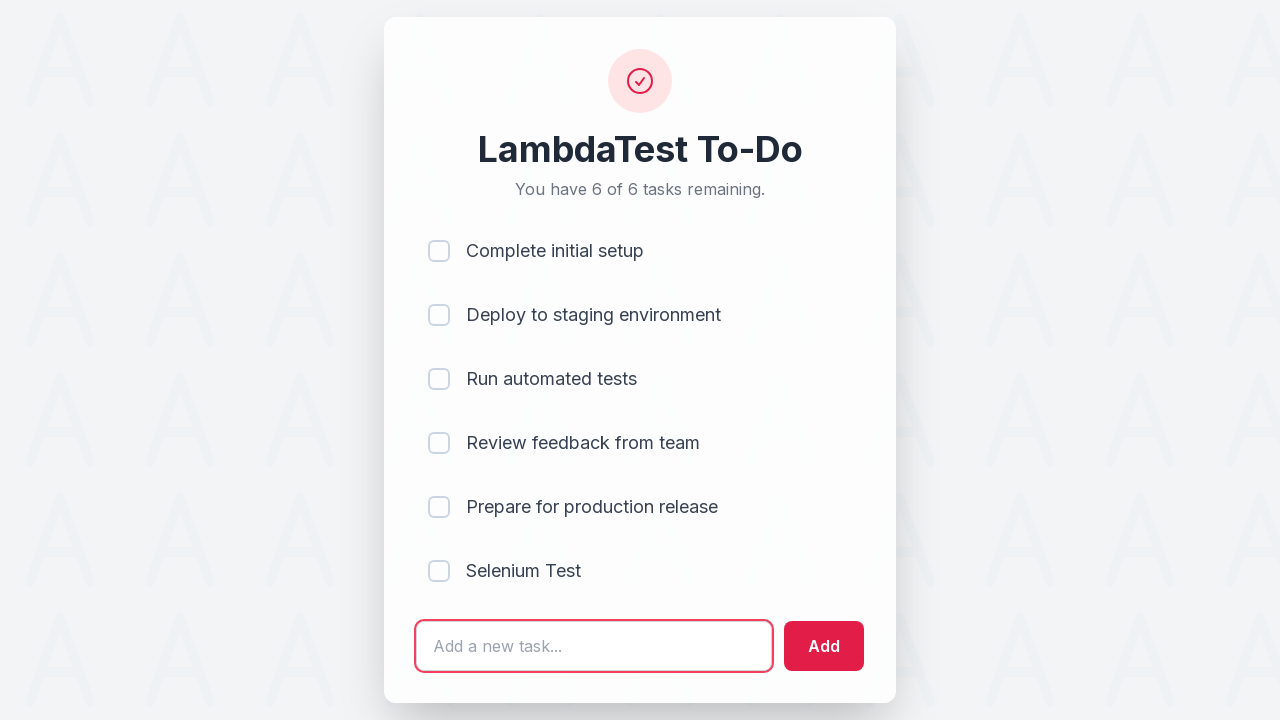

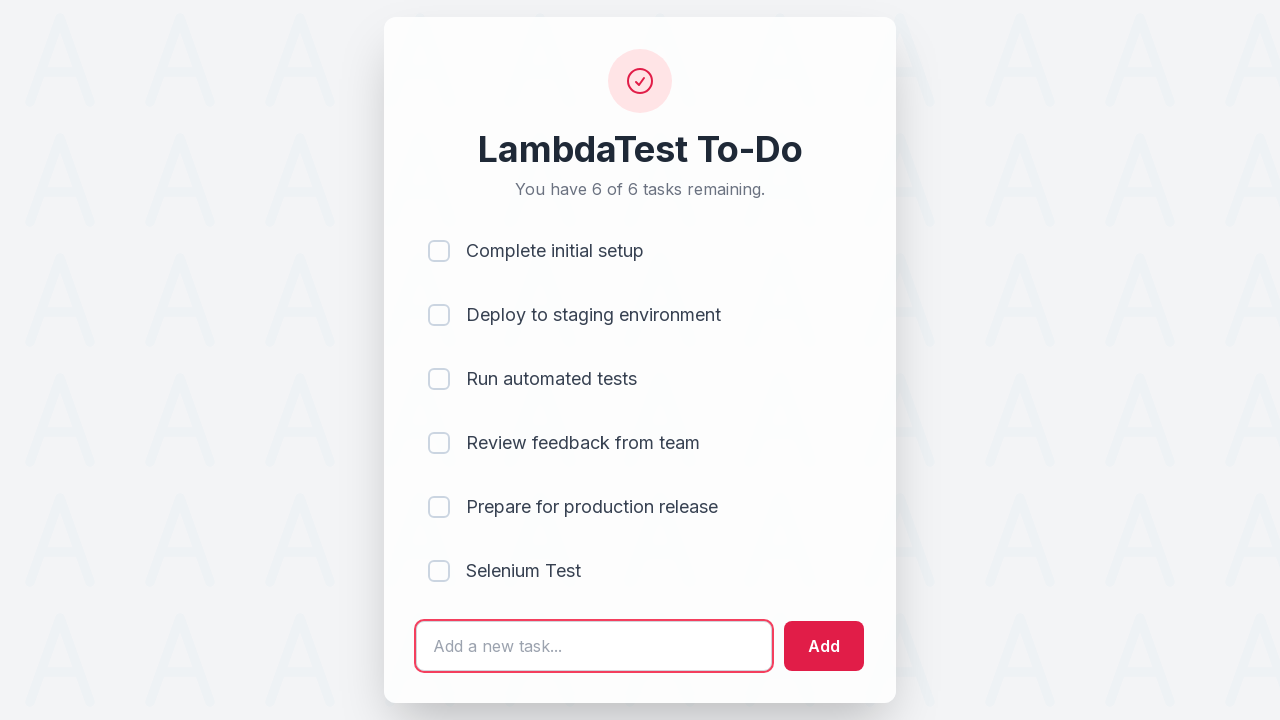